Navigates to RaceDay.watch sessions page, scrolls to load content, and interacts with session items by hovering over them to reveal information, particularly focusing on specific race tracks.

Starting URL: https://raceday.watch/#sessions

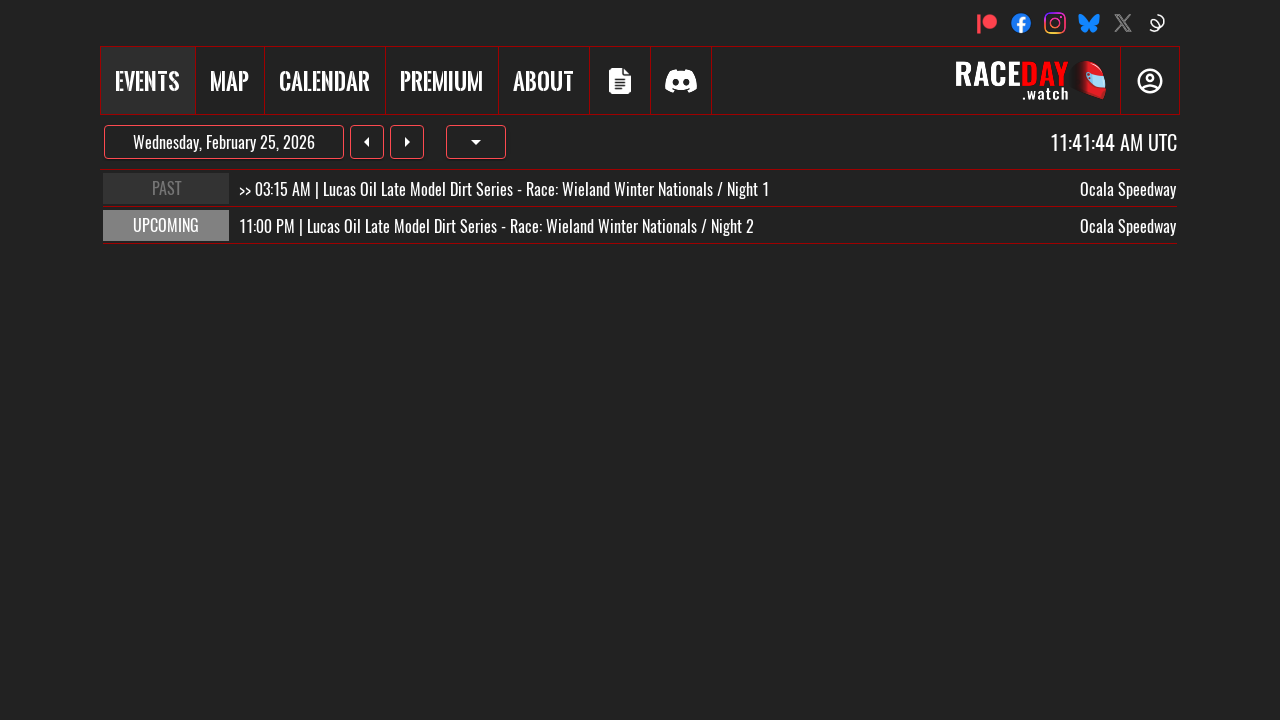

Waited for session items to load
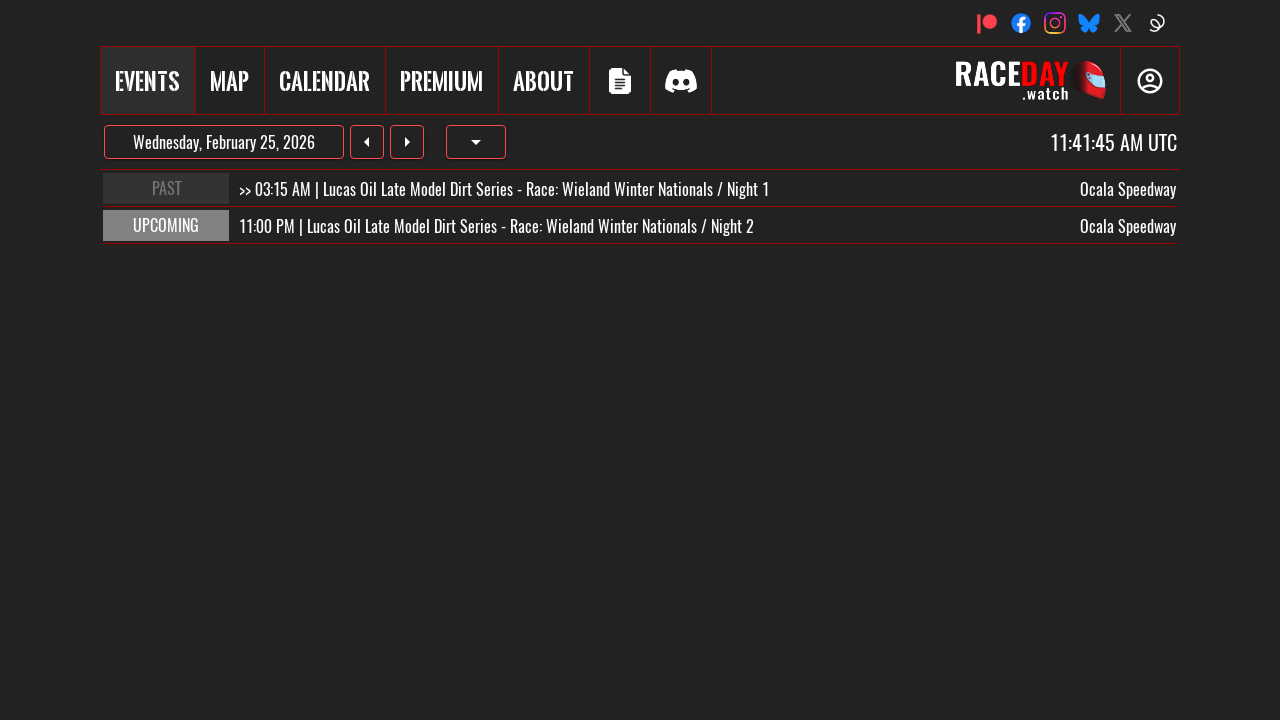

Scrolled to bottom of page to ensure all content is loaded
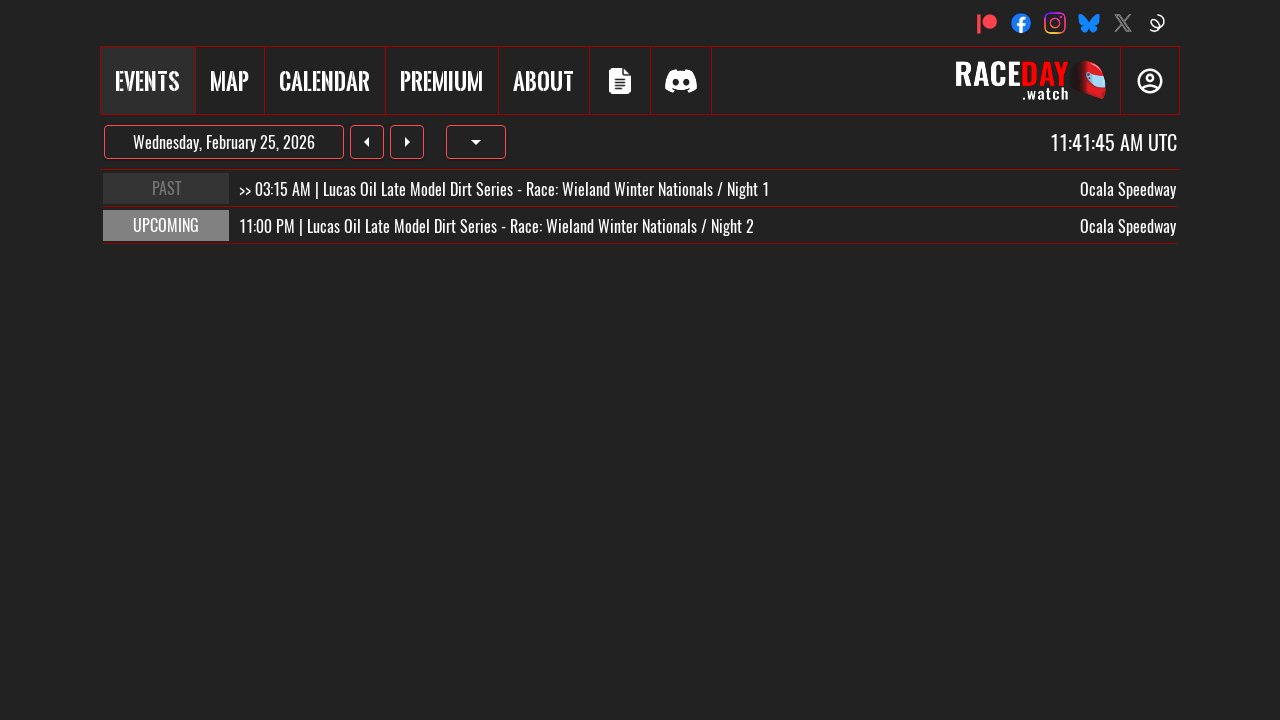

Retrieved all session items from page
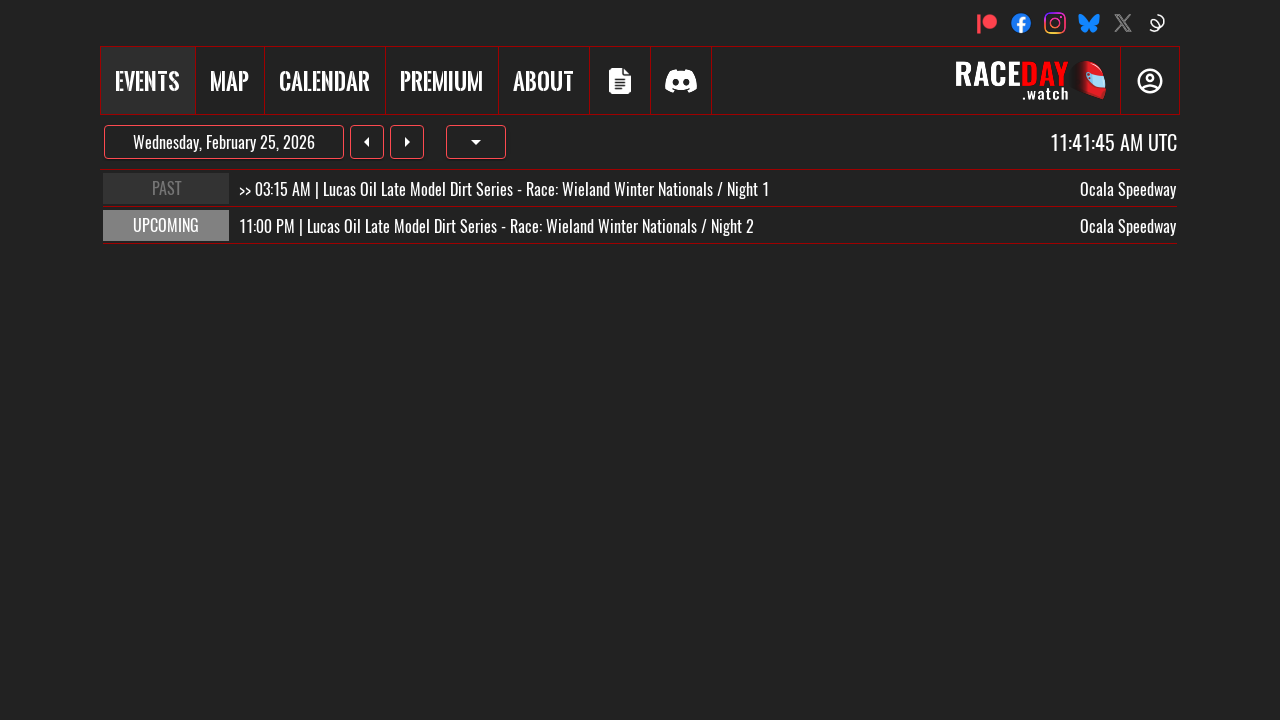

Hovered over a session item to reveal information at (640, 190) on .qx-session-item >> nth=0
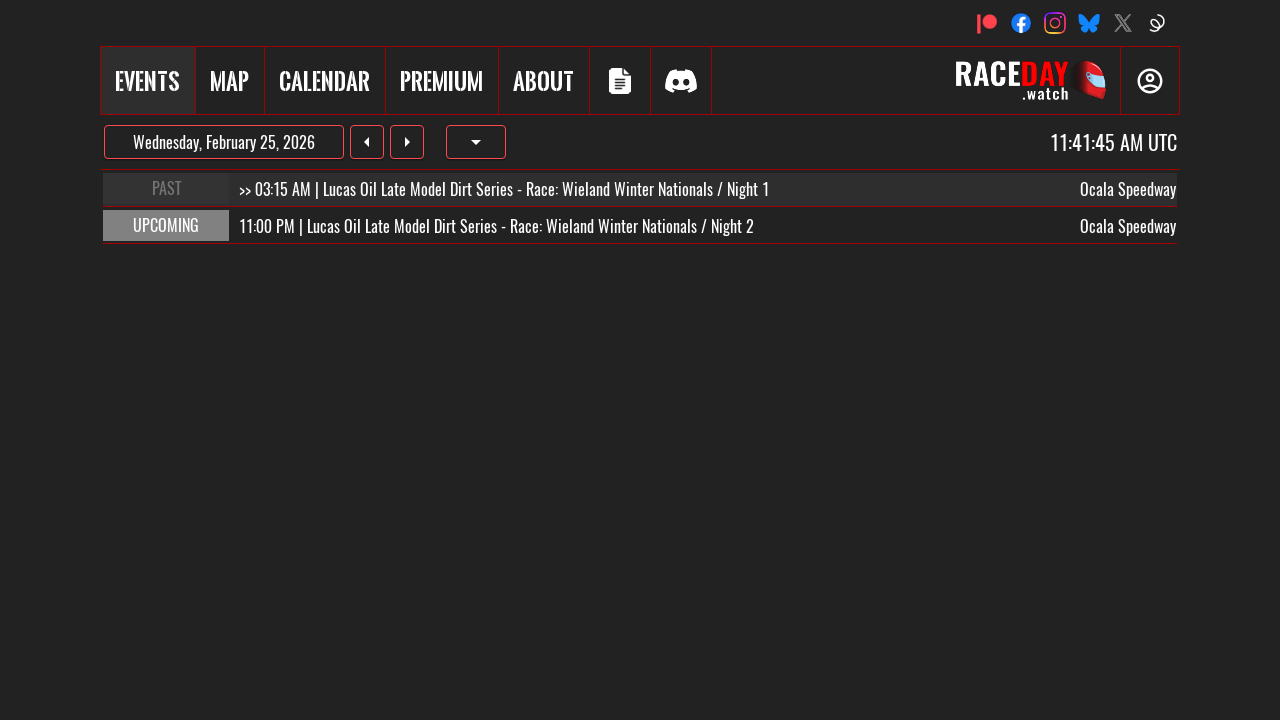

Retrieved child elements from session item
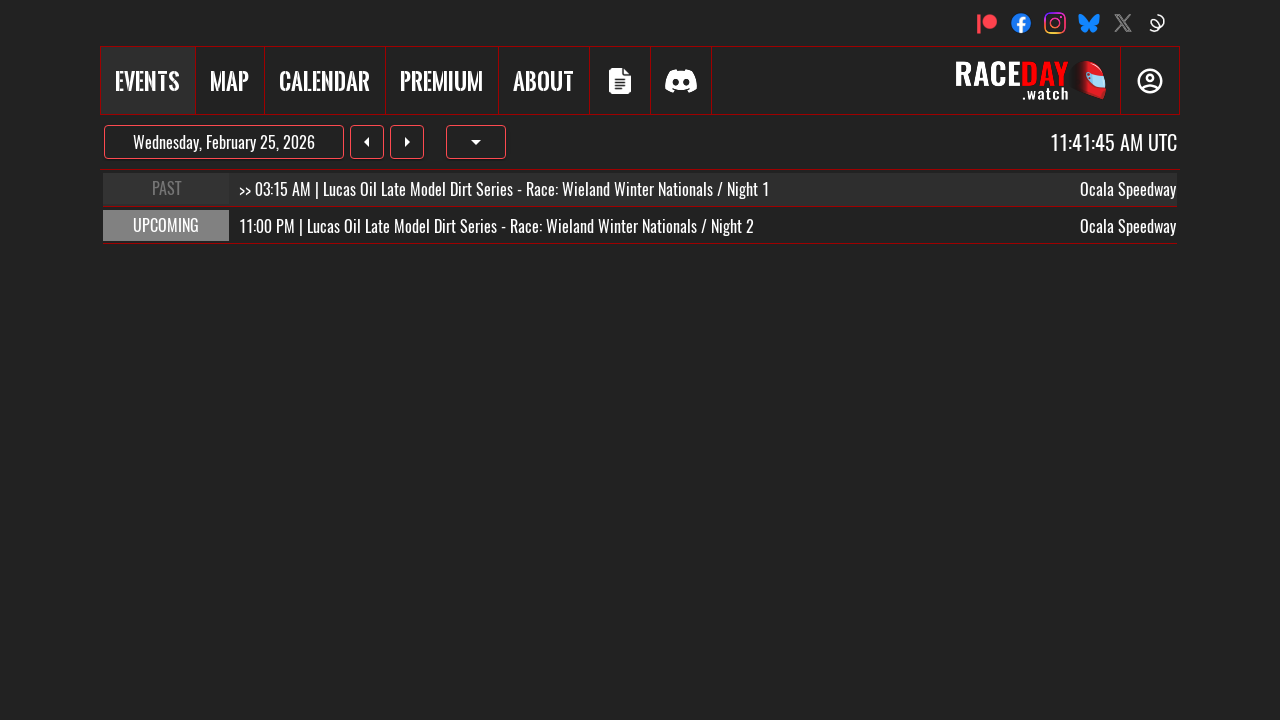

Extracted track name text: Ocala Speedway
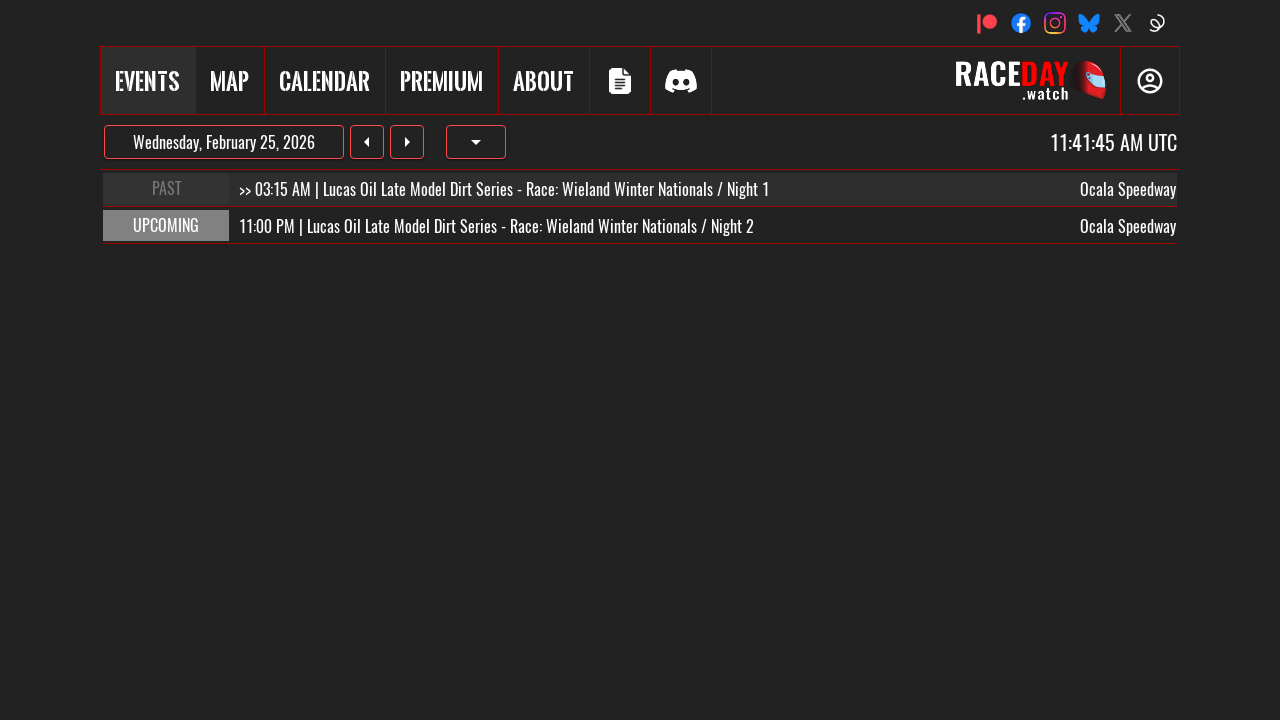

Hovered over a session item to reveal information at (640, 227) on .qx-session-item >> nth=1
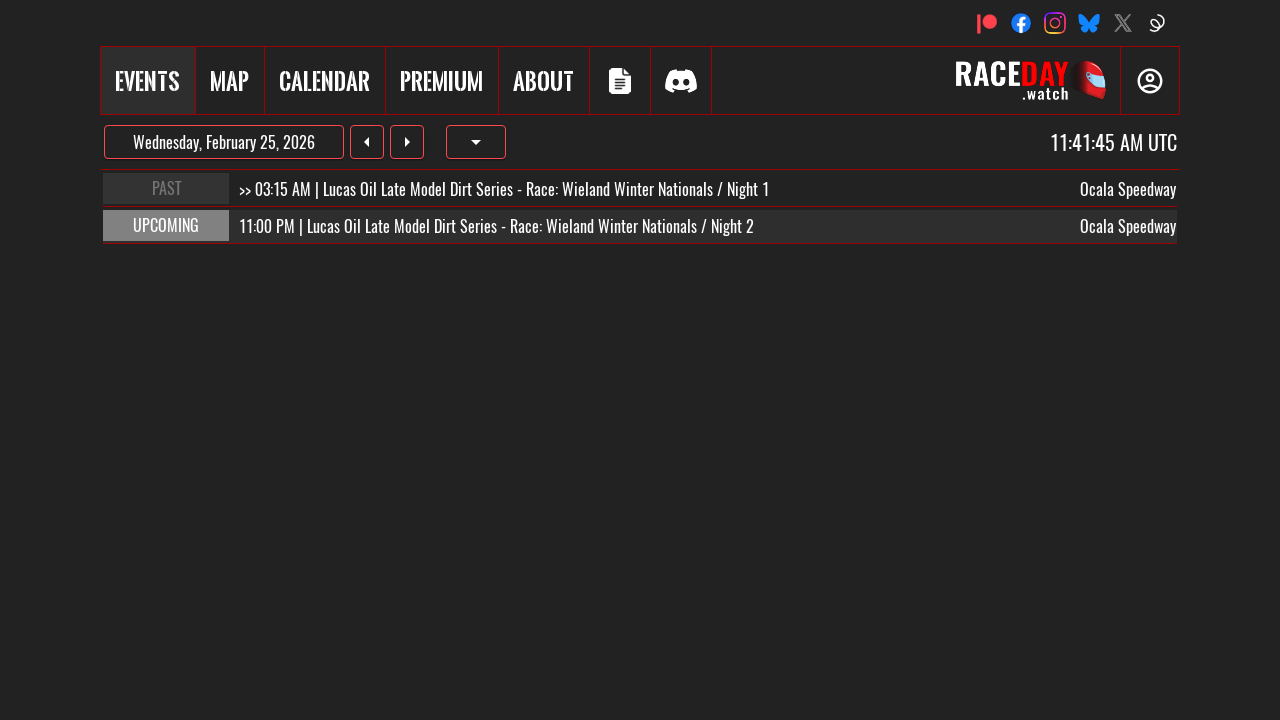

Retrieved child elements from session item
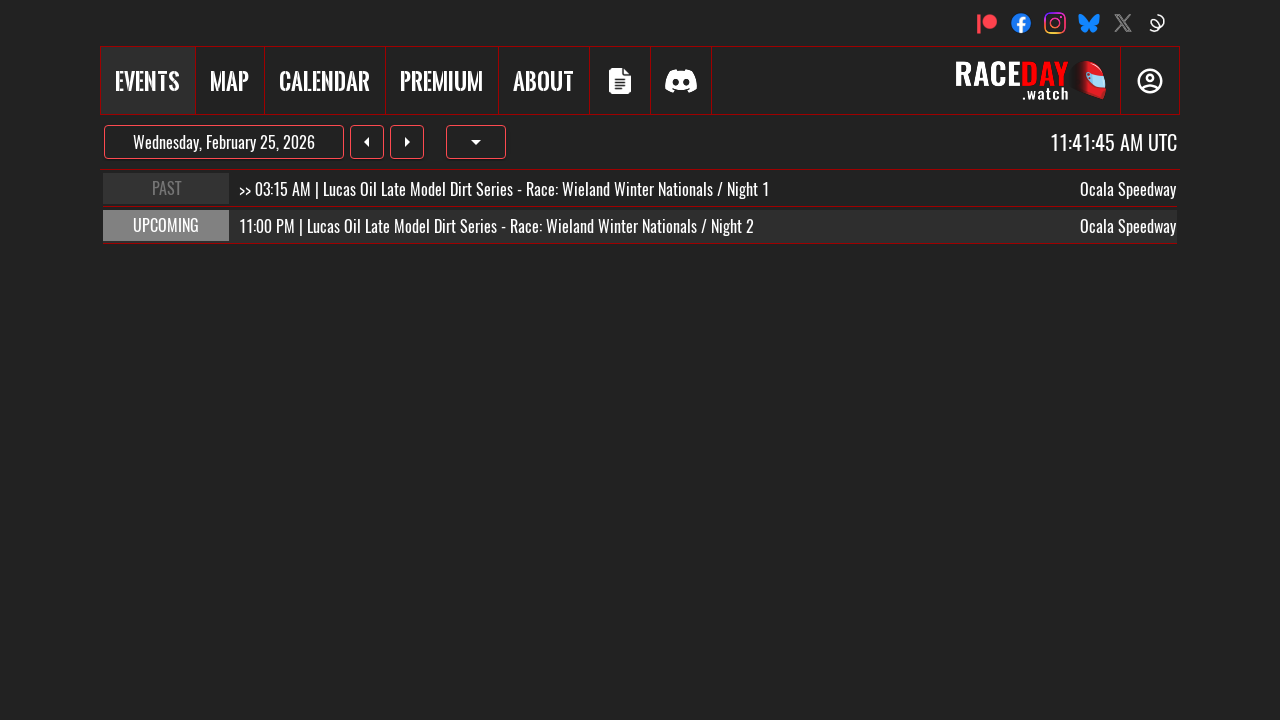

Extracted track name text: Ocala Speedway
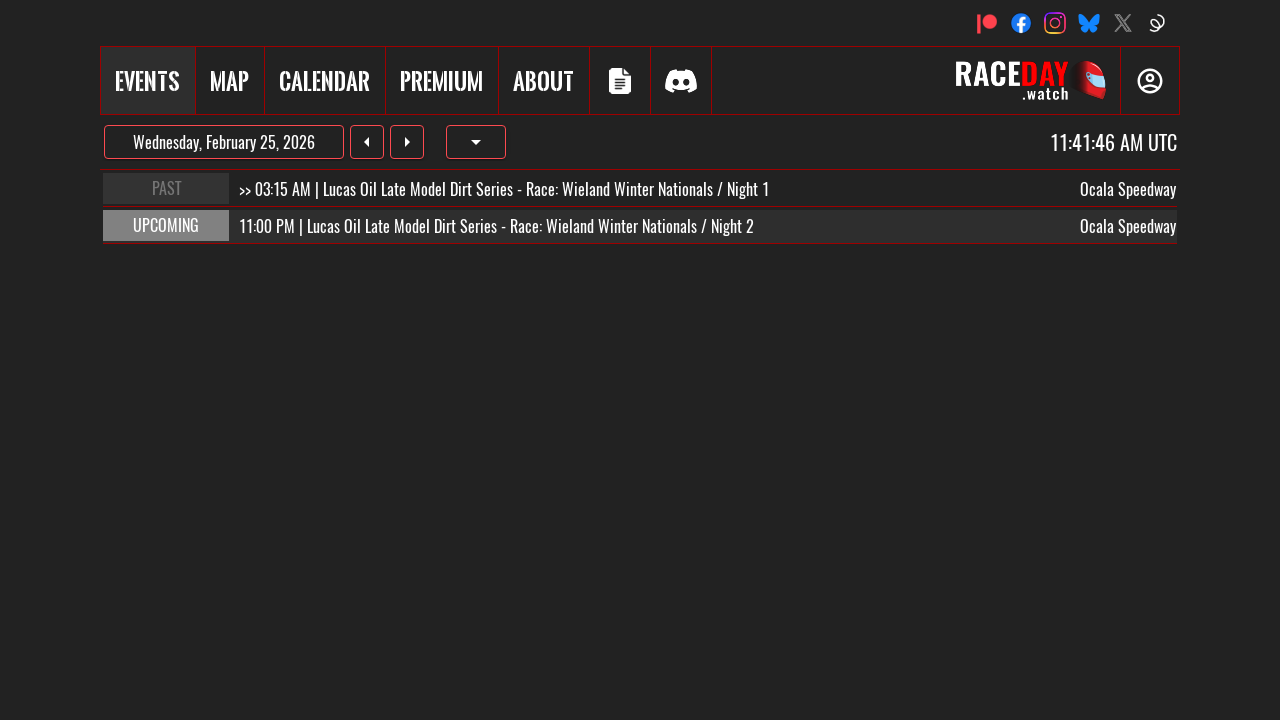

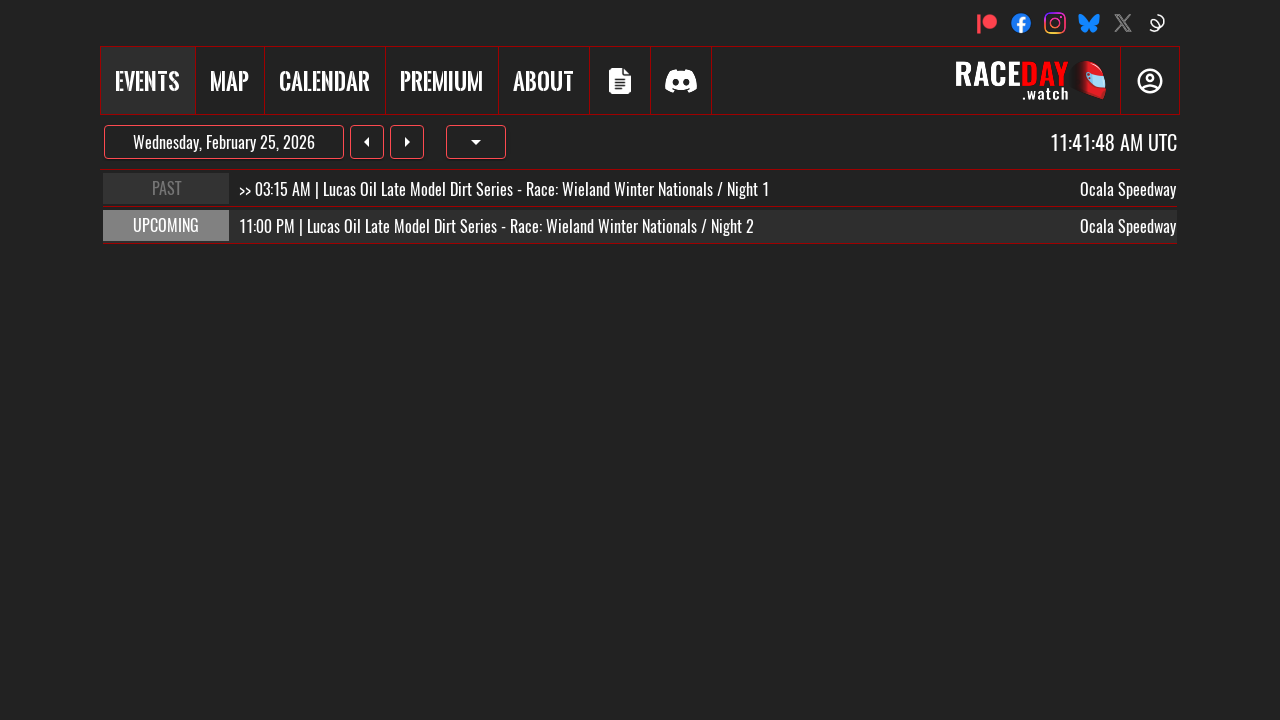